Navigates to a Toutiao article page, performs random scrolling to simulate user behavior, and verifies that article content is present on the page.

Starting URL: https://www.toutiao.com/a6760618370665545997/

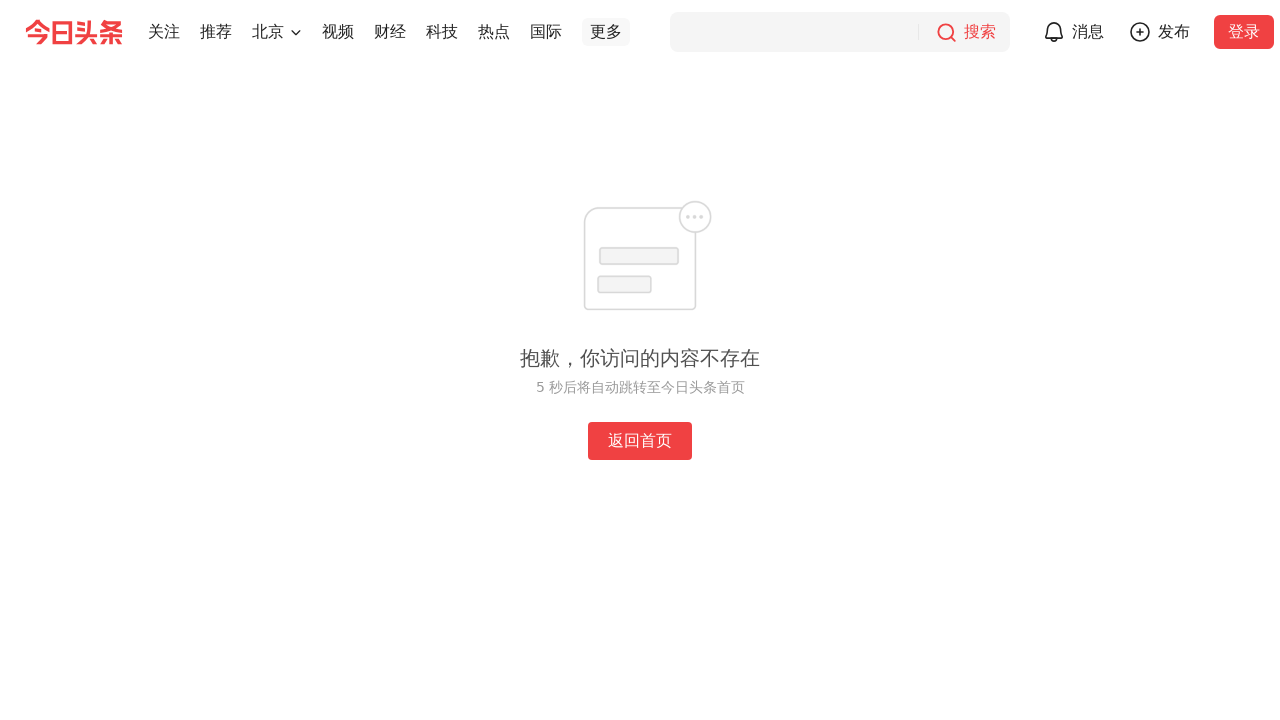

Waited for page to load (domcontentloaded state)
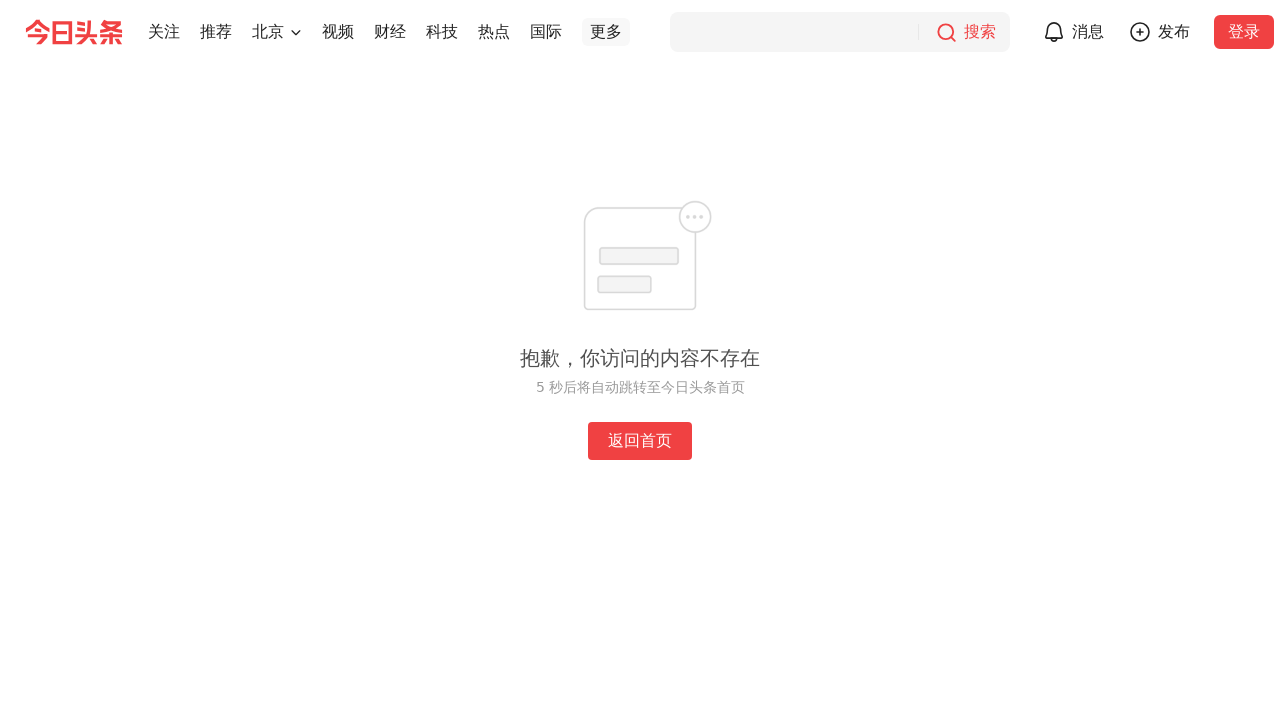

Scrolled page to 3104px to simulate user behavior
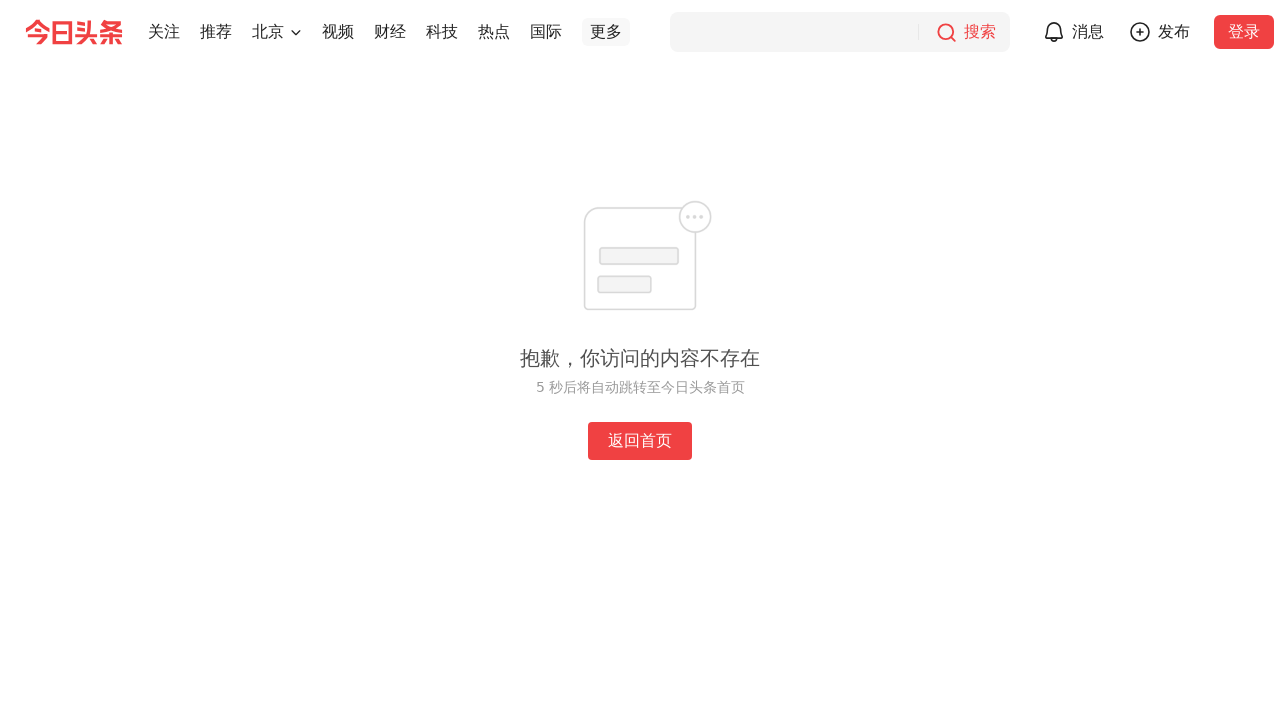

Waited 1 second after scrolling
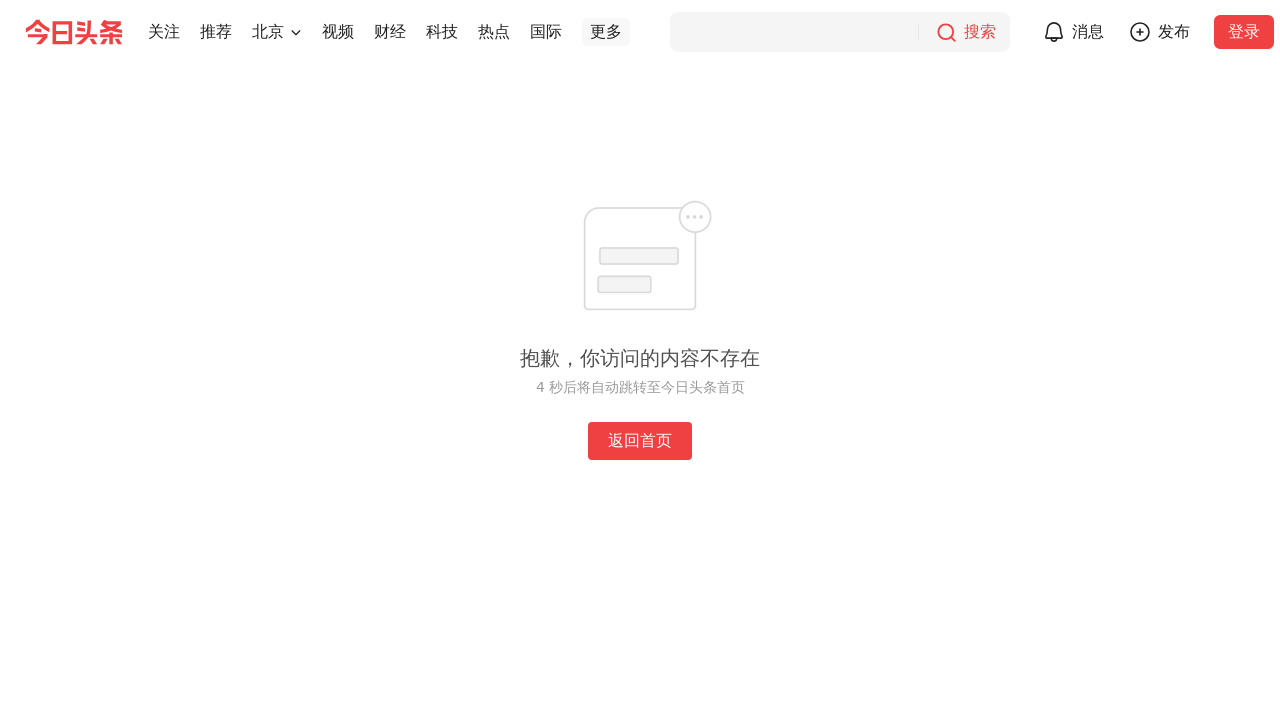

Scrolled page to 332px to simulate user behavior
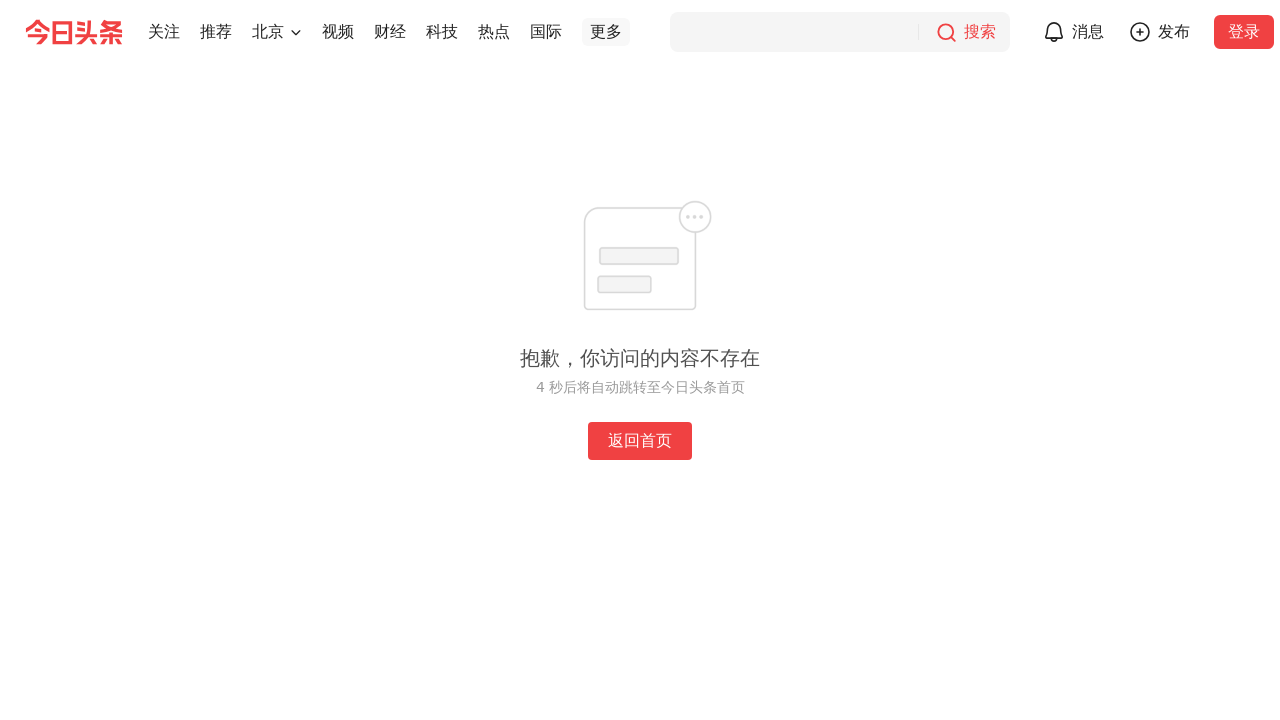

Waited 1 second after scrolling
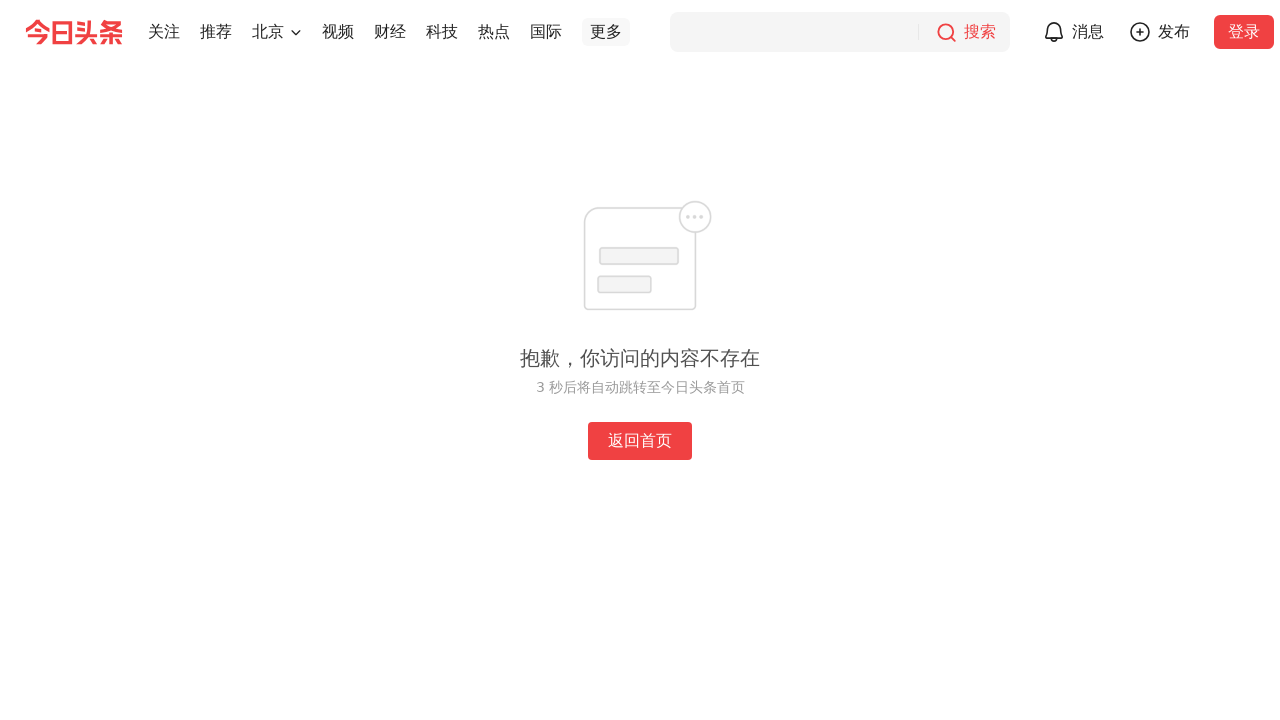

Scrolled page to 7161px to simulate user behavior
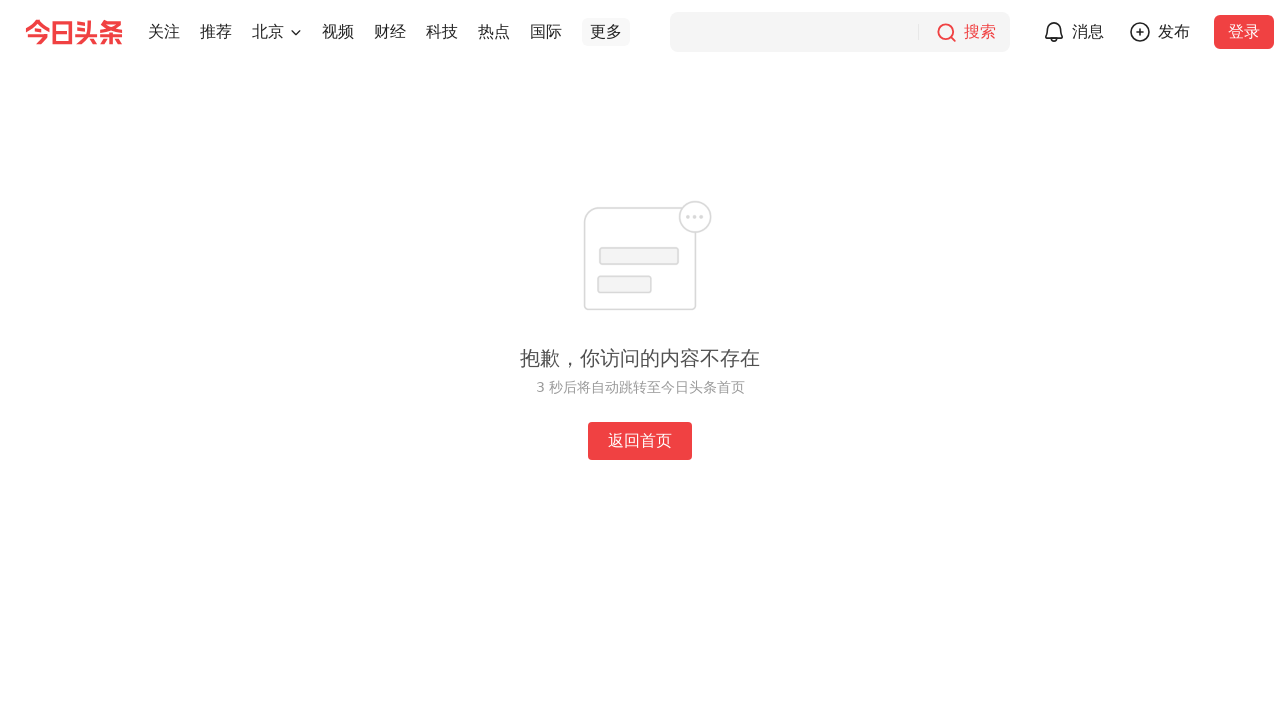

Waited 1 second after scrolling
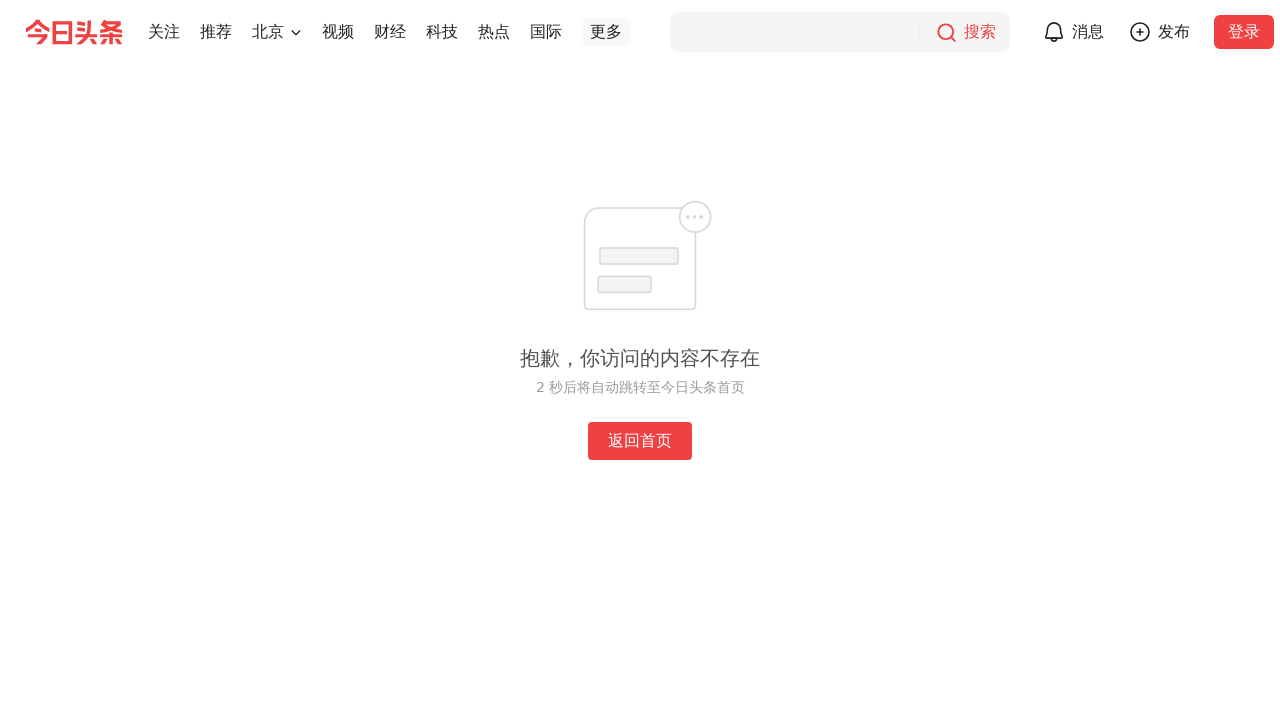

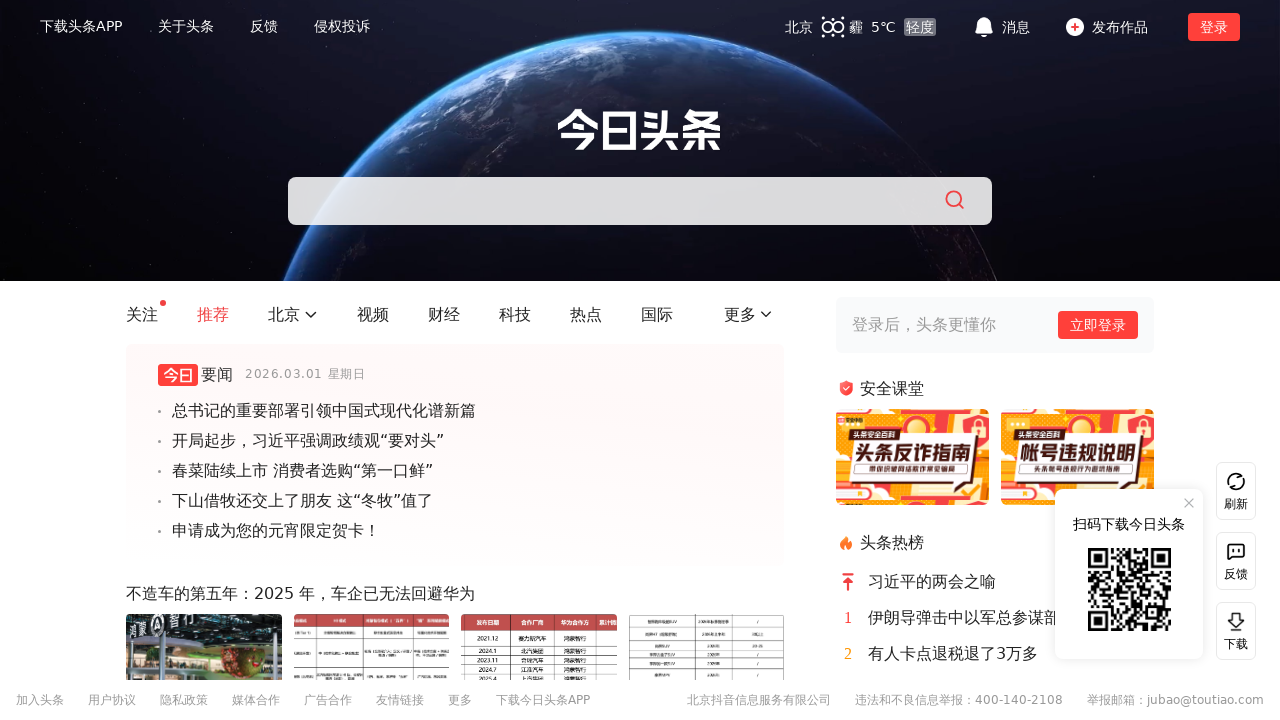